Tests the train search functionality on erail.in by entering source station (Chennai - "ms") and destination station (Madurai - "mdu"), then verifying that search results are displayed.

Starting URL: https://erail.in/

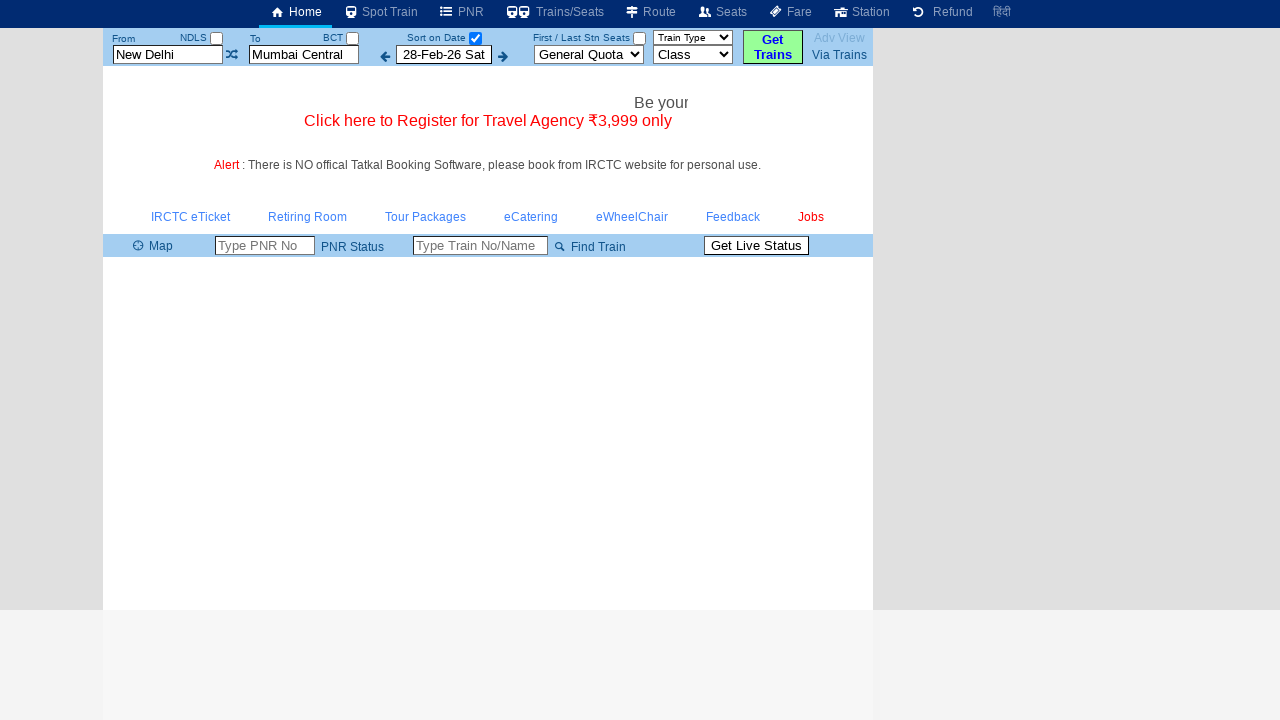

Cleared the 'From' station field on #txtStationFrom
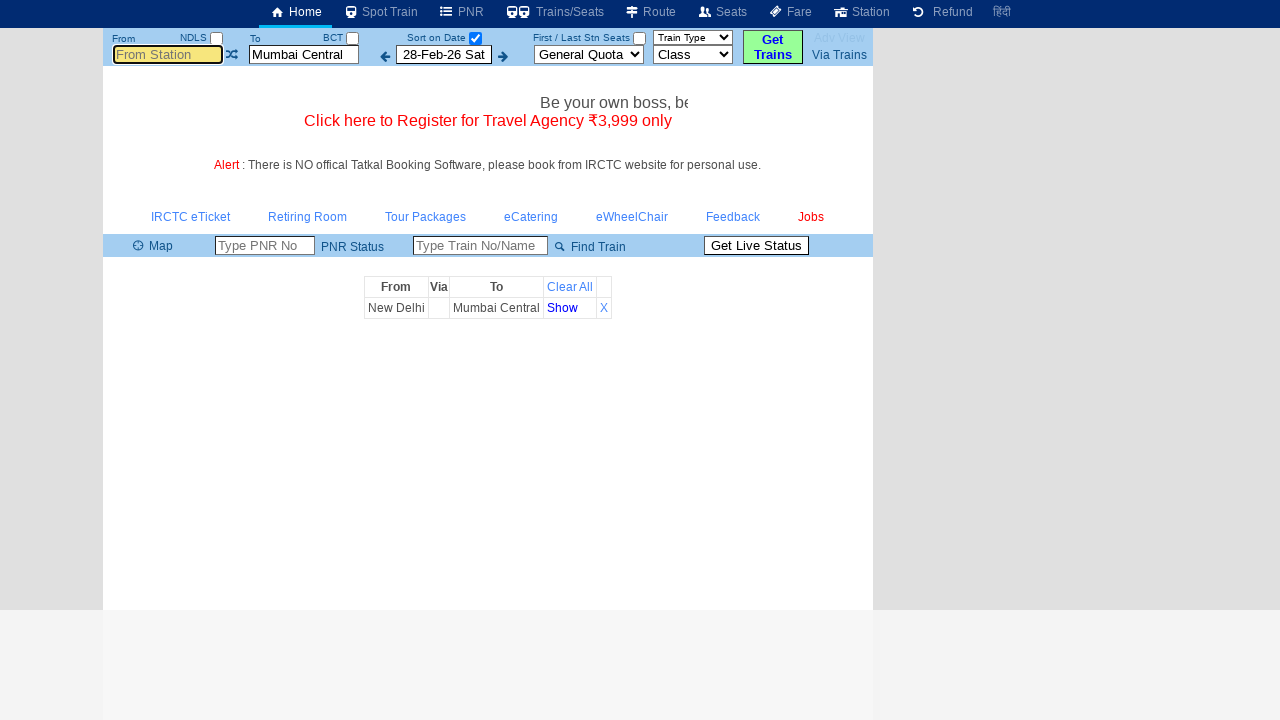

Filled 'From' station field with 'ms' (Chennai) on #txtStationFrom
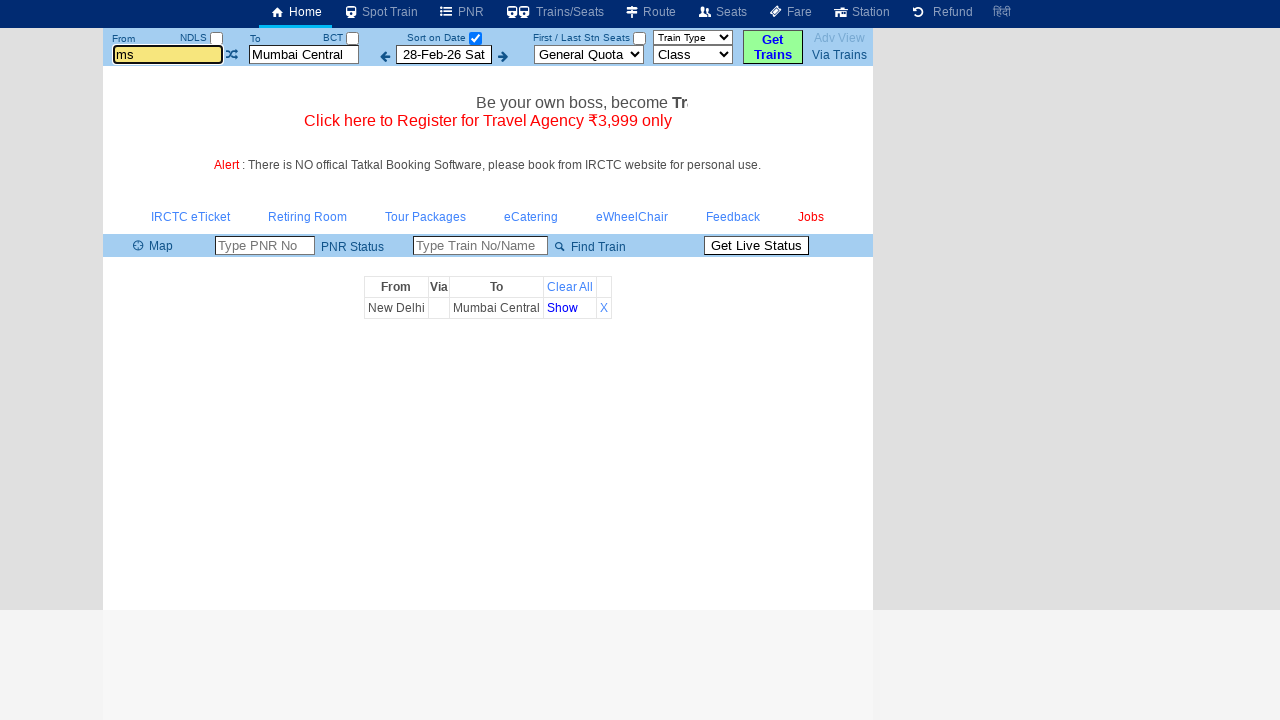

Pressed Enter to confirm source station selection on #txtStationFrom
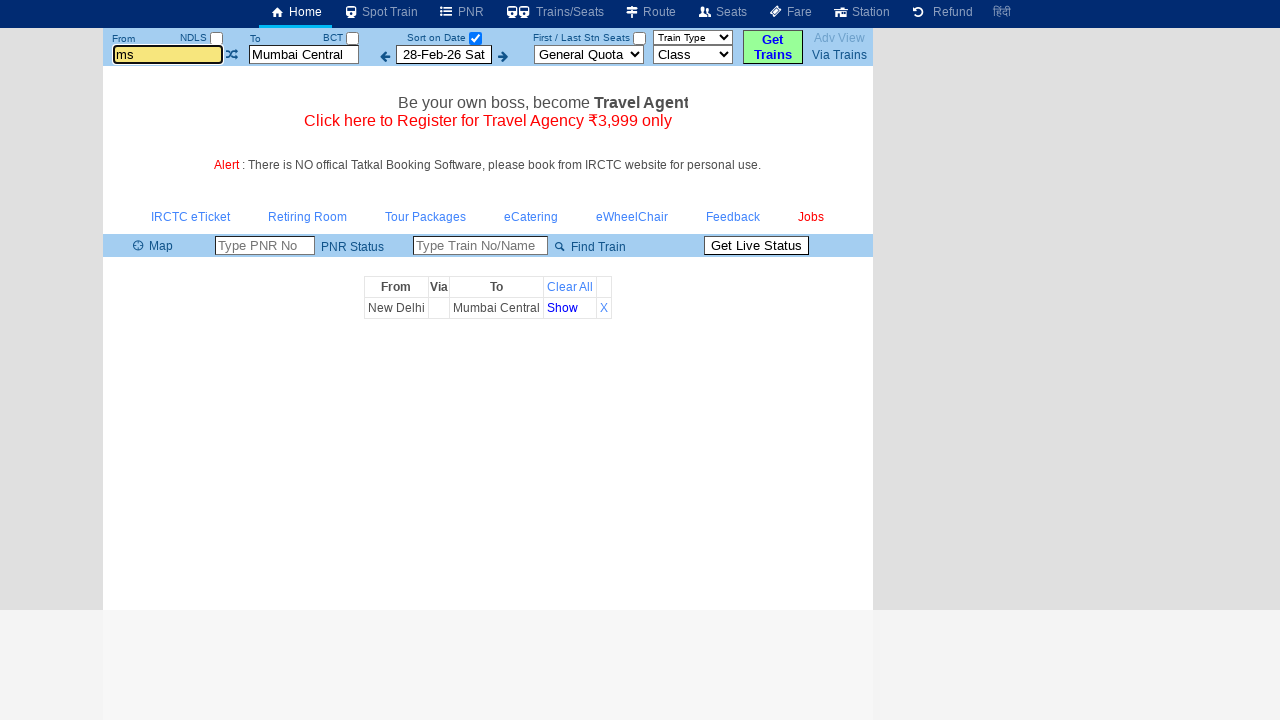

Cleared the 'To' station field on #txtStationTo
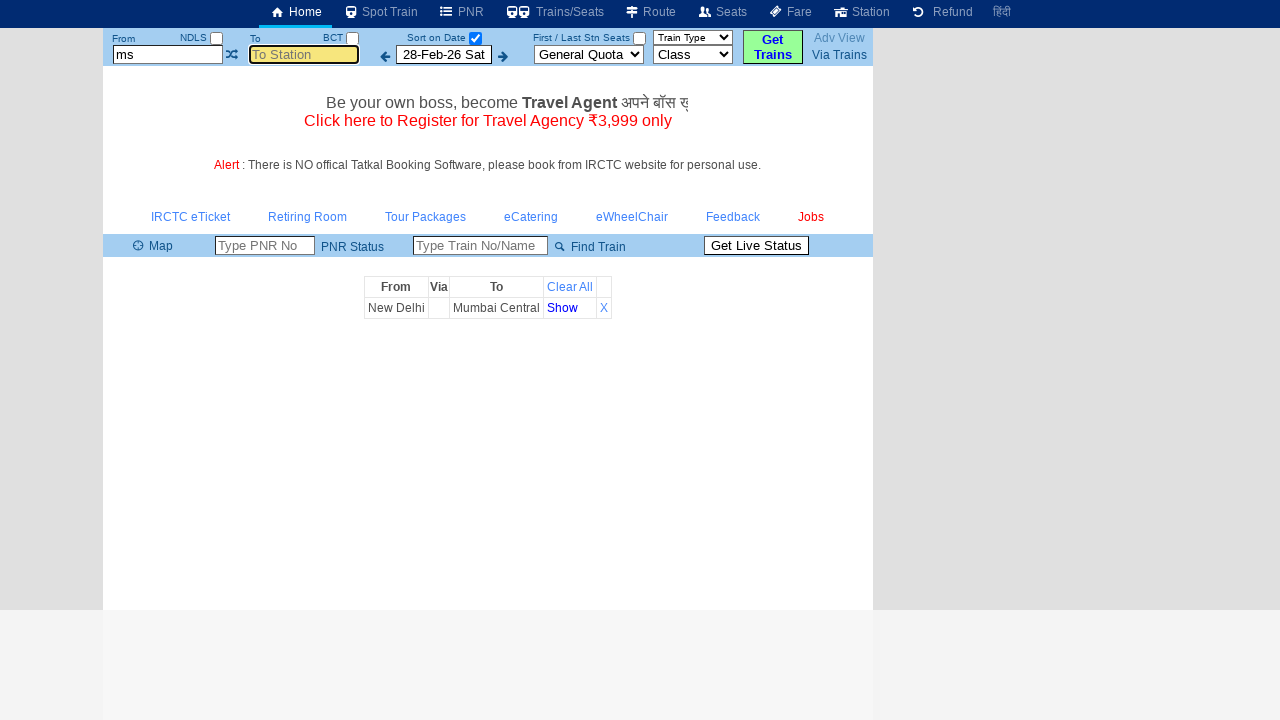

Filled 'To' station field with 'mdu' (Madurai) on #txtStationTo
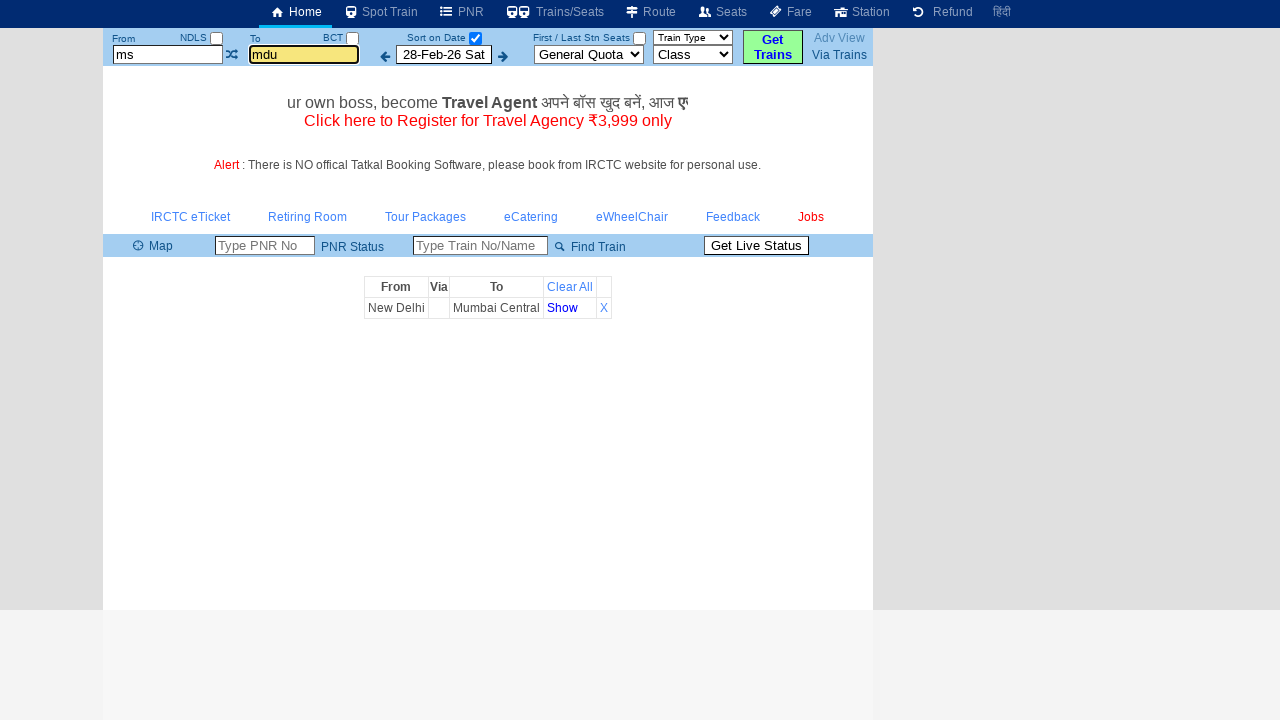

Pressed Enter to confirm destination station selection on #txtStationTo
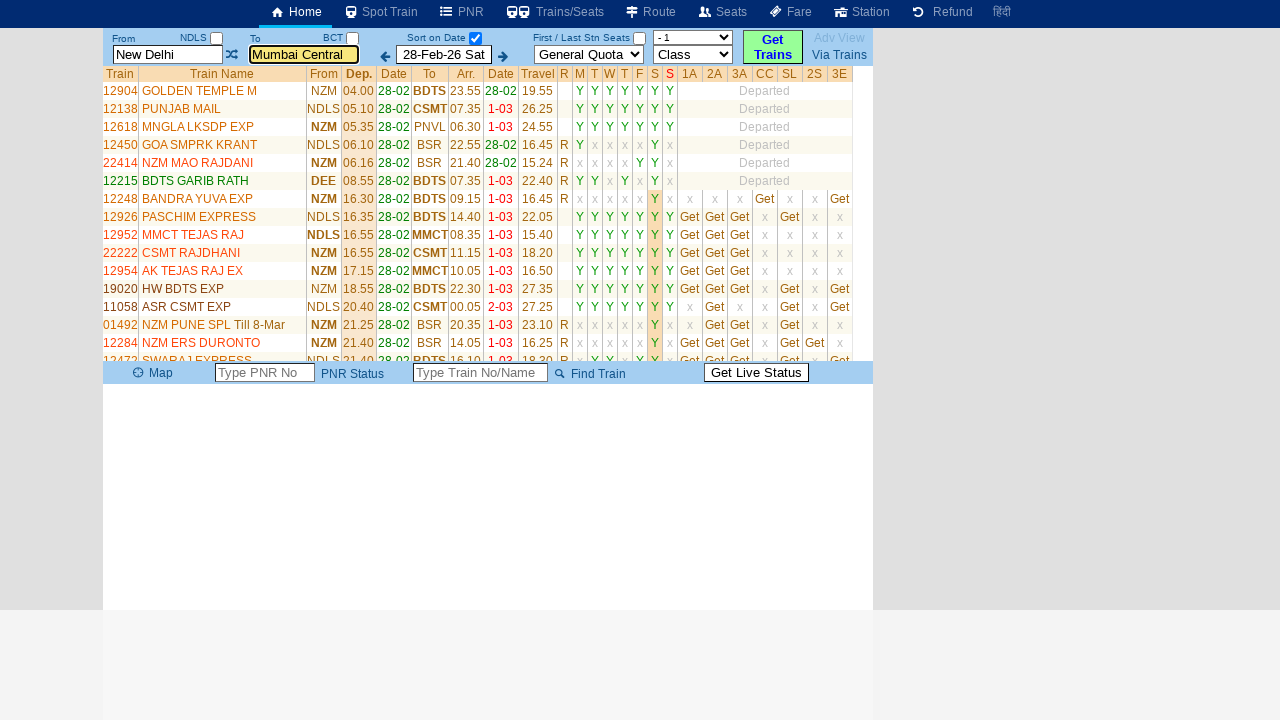

Clicked the date selection checkbox to initiate search at (475, 38) on #chkSelectDateOnly
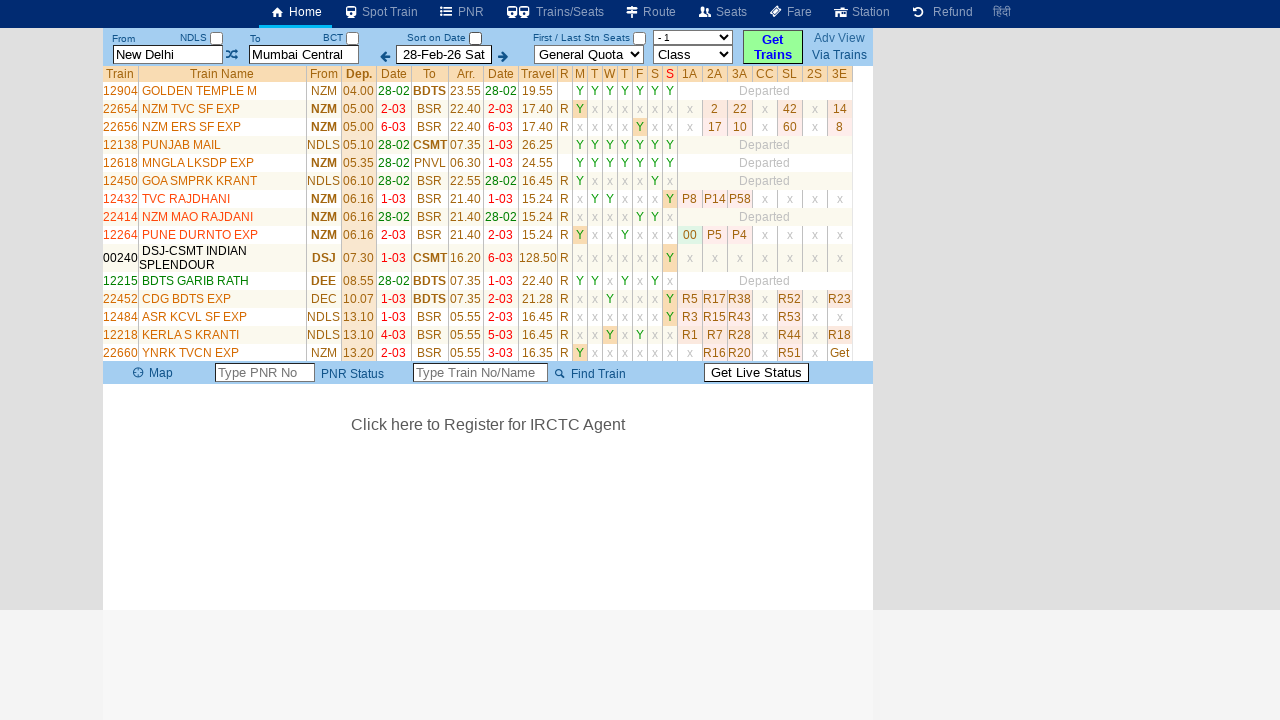

Train results table loaded successfully
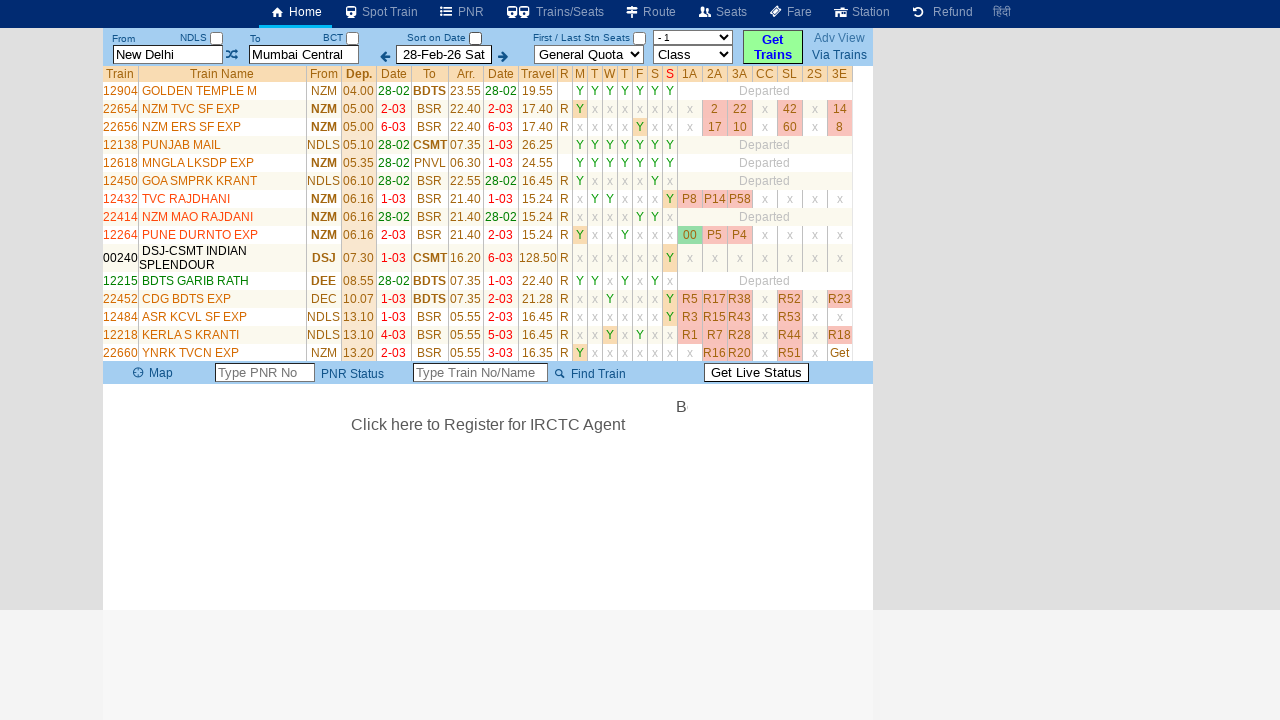

Train search results verified - rows are displayed in the results table
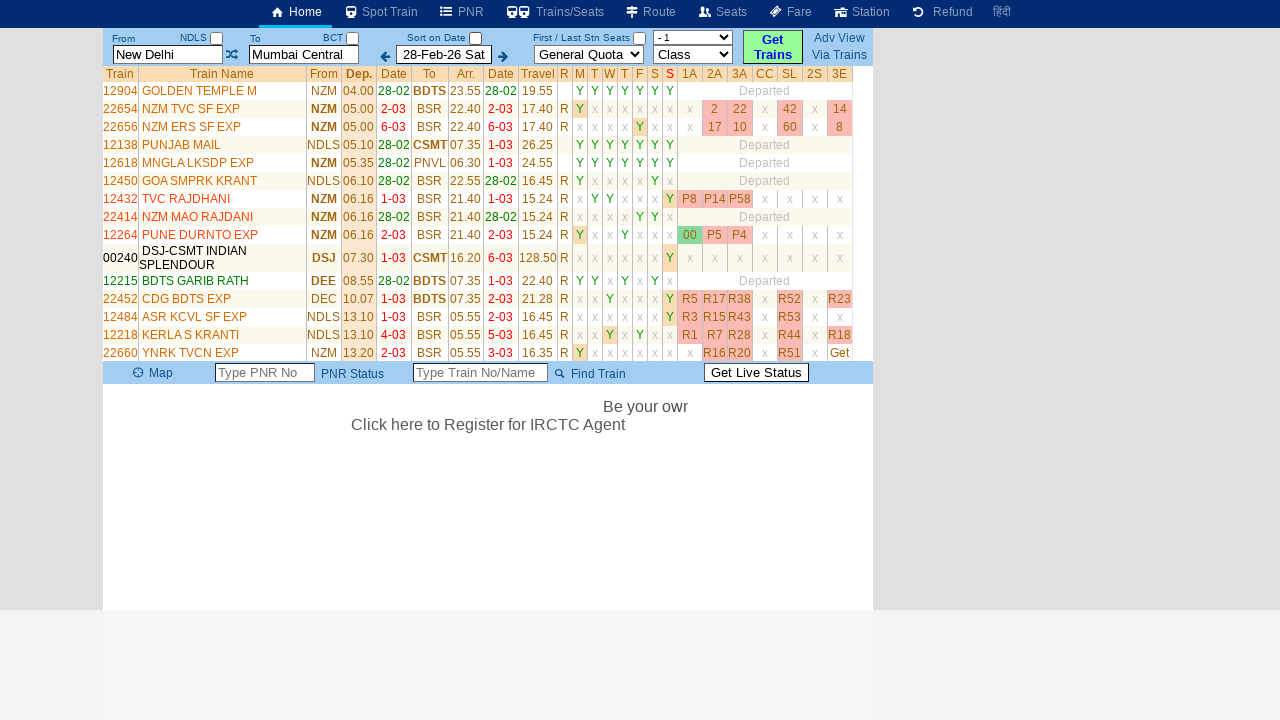

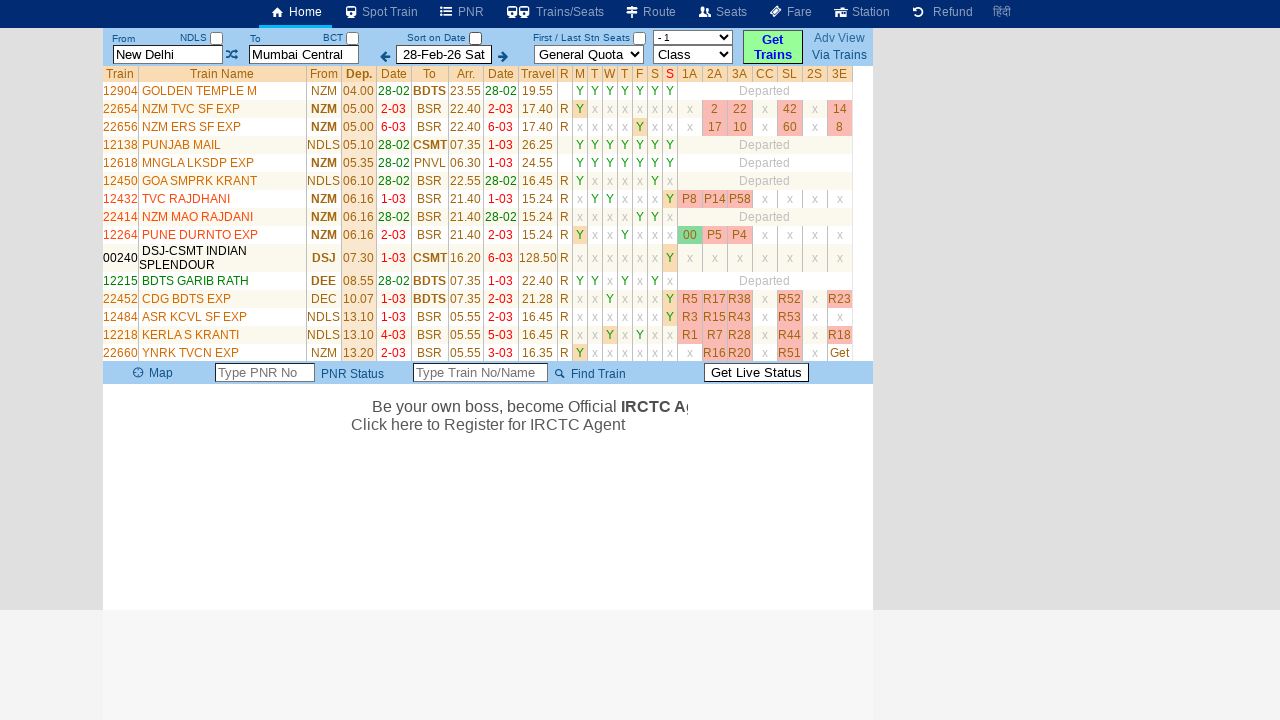